Navigates to OrangeHRM demo site and retrieves the page title

Starting URL: https://opensource-demo.orangehrmlive.com/

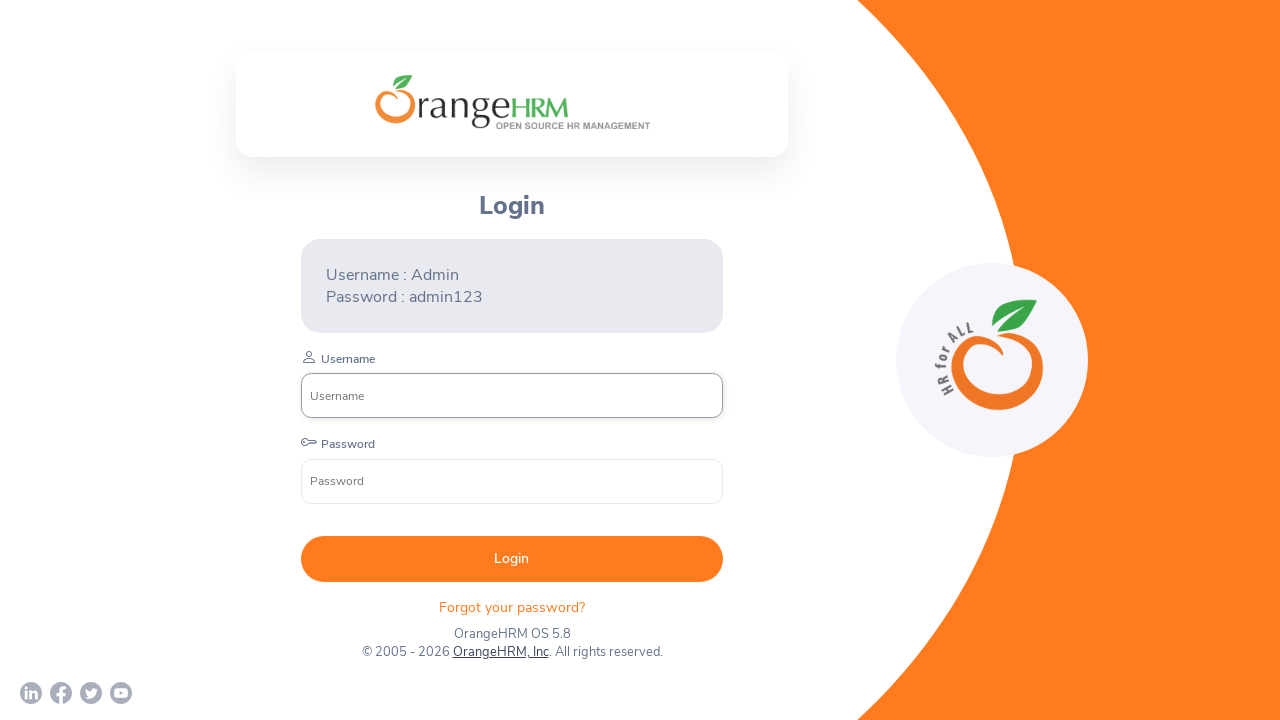

Navigated to OrangeHRM demo site
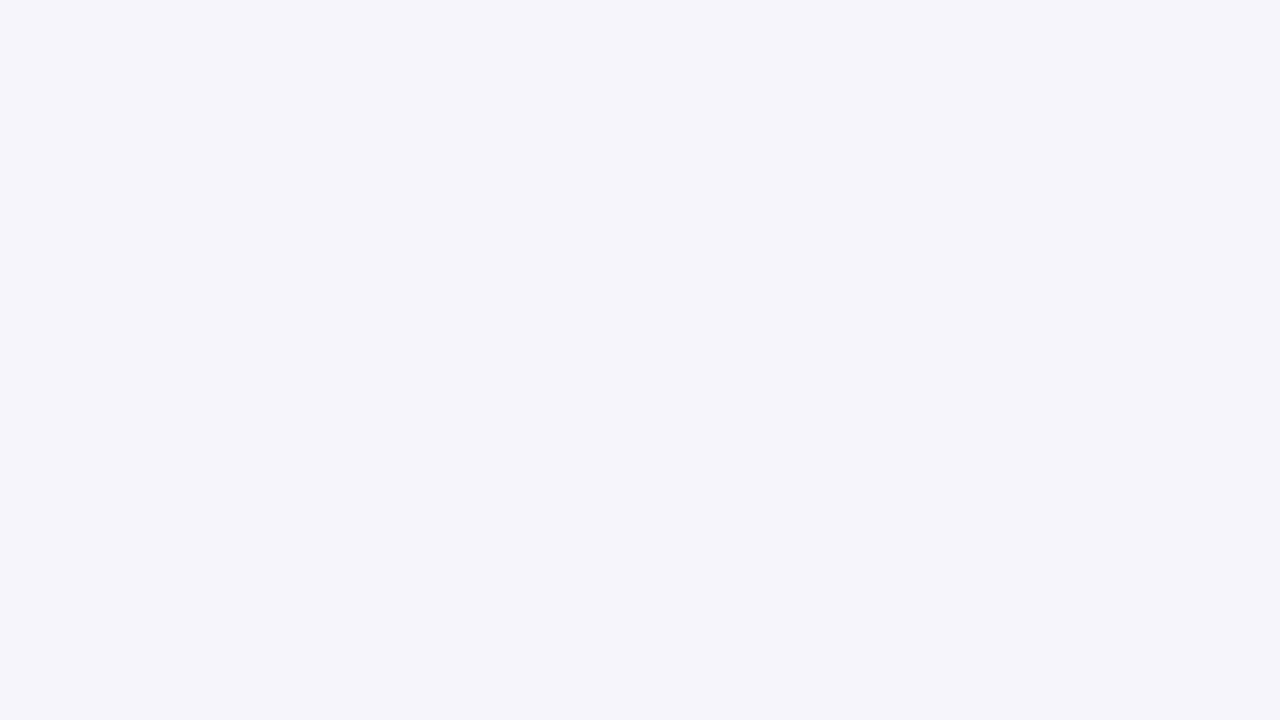

Retrieved page title: 'OrangeHRM'
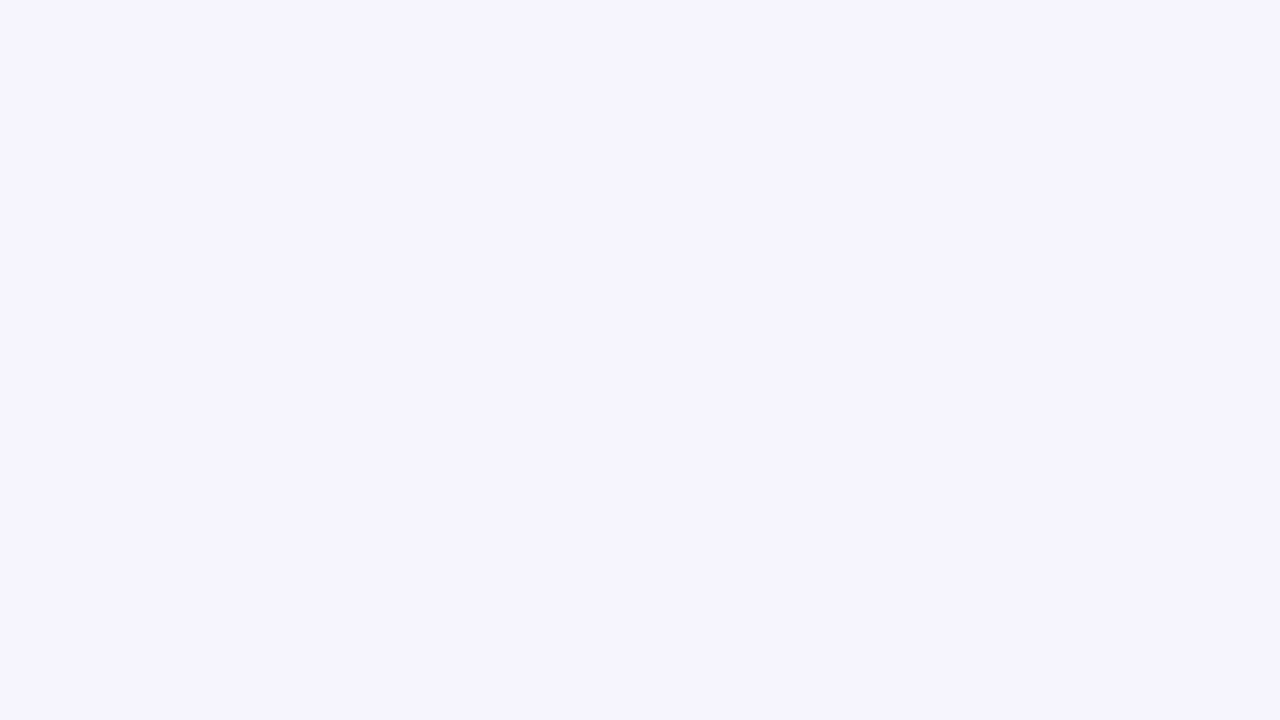

Printed page title to console
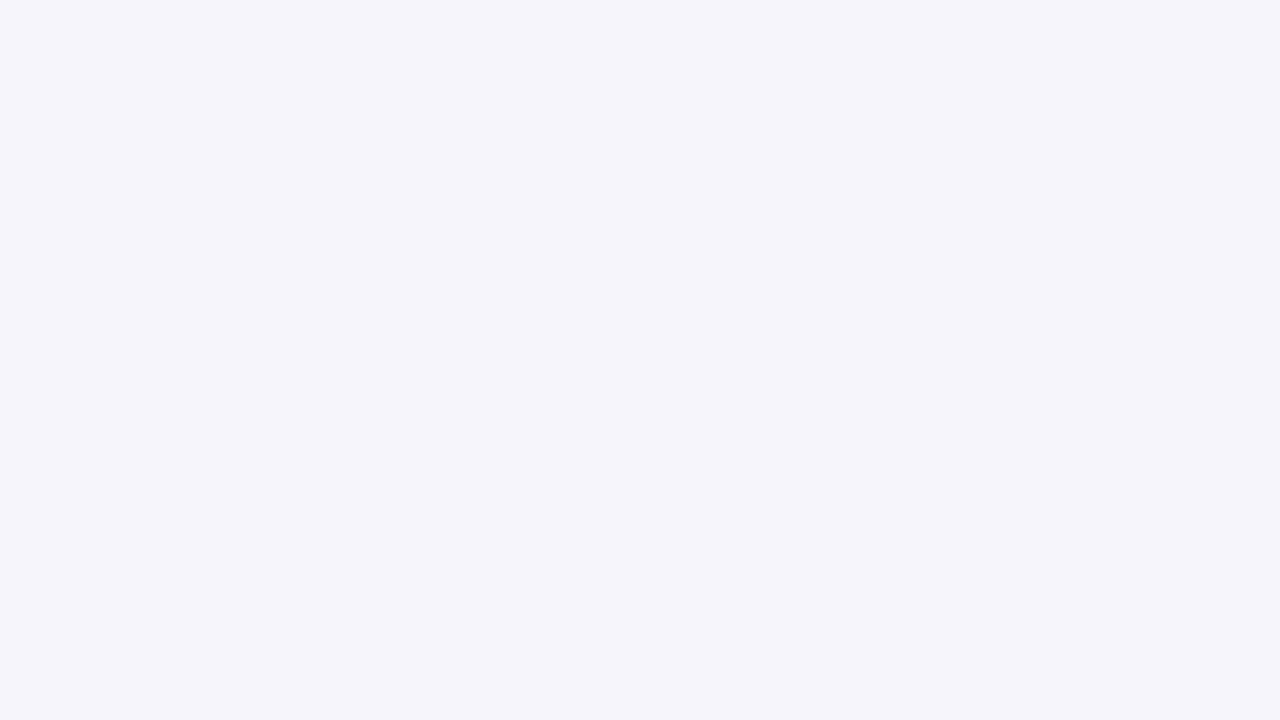

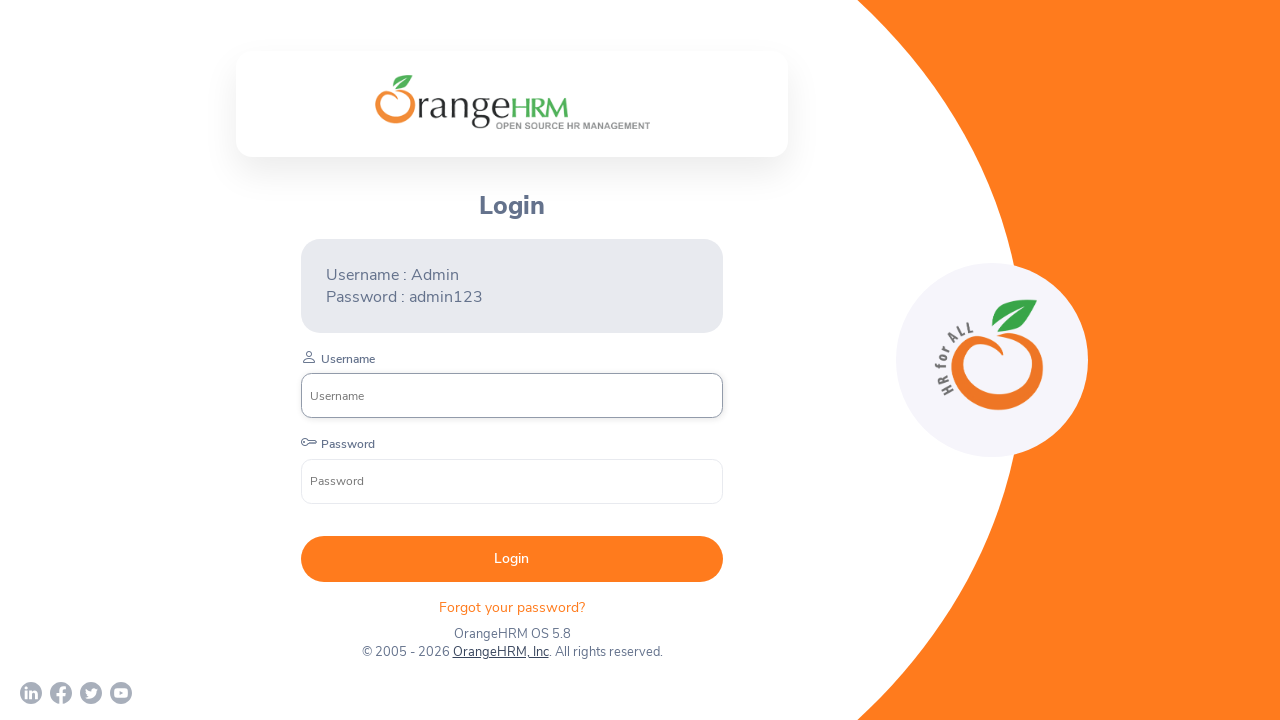